Tests keyboard key press functionality by sending SPACE and TAB keys to elements and verifying the displayed result text shows the correct key was pressed.

Starting URL: http://the-internet.herokuapp.com/key_presses

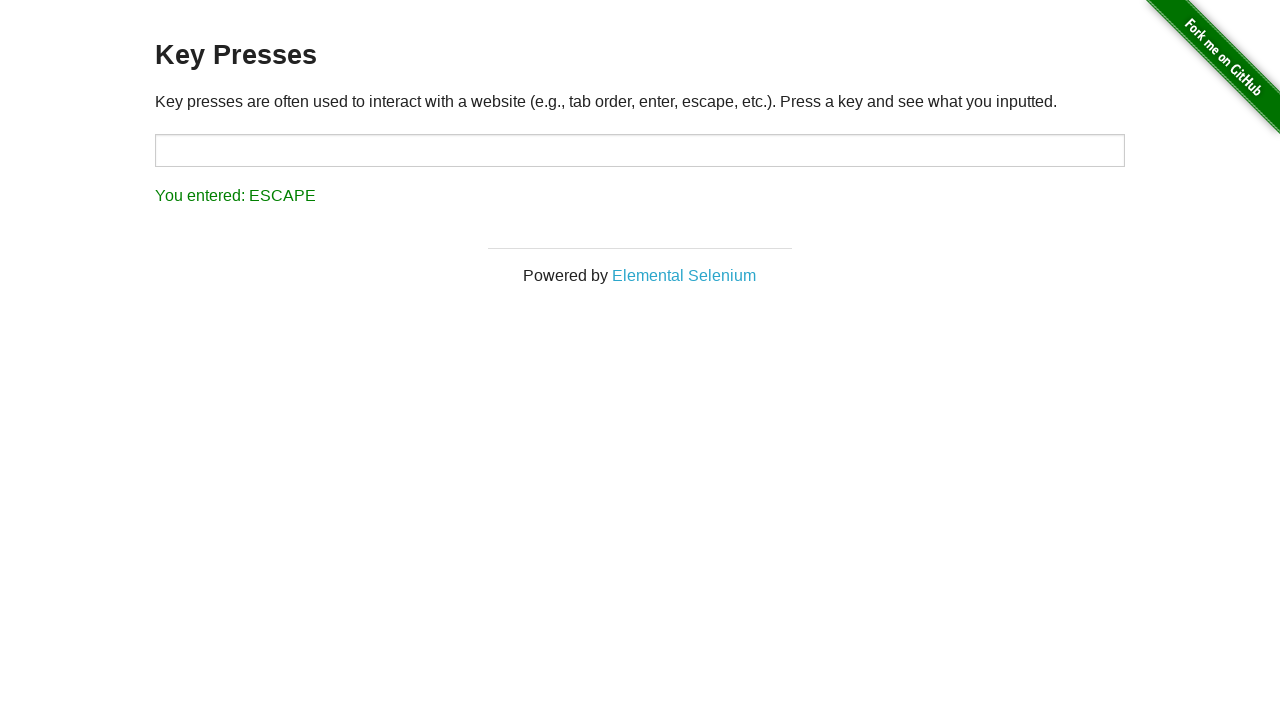

Pressed SPACE key on example element on .example
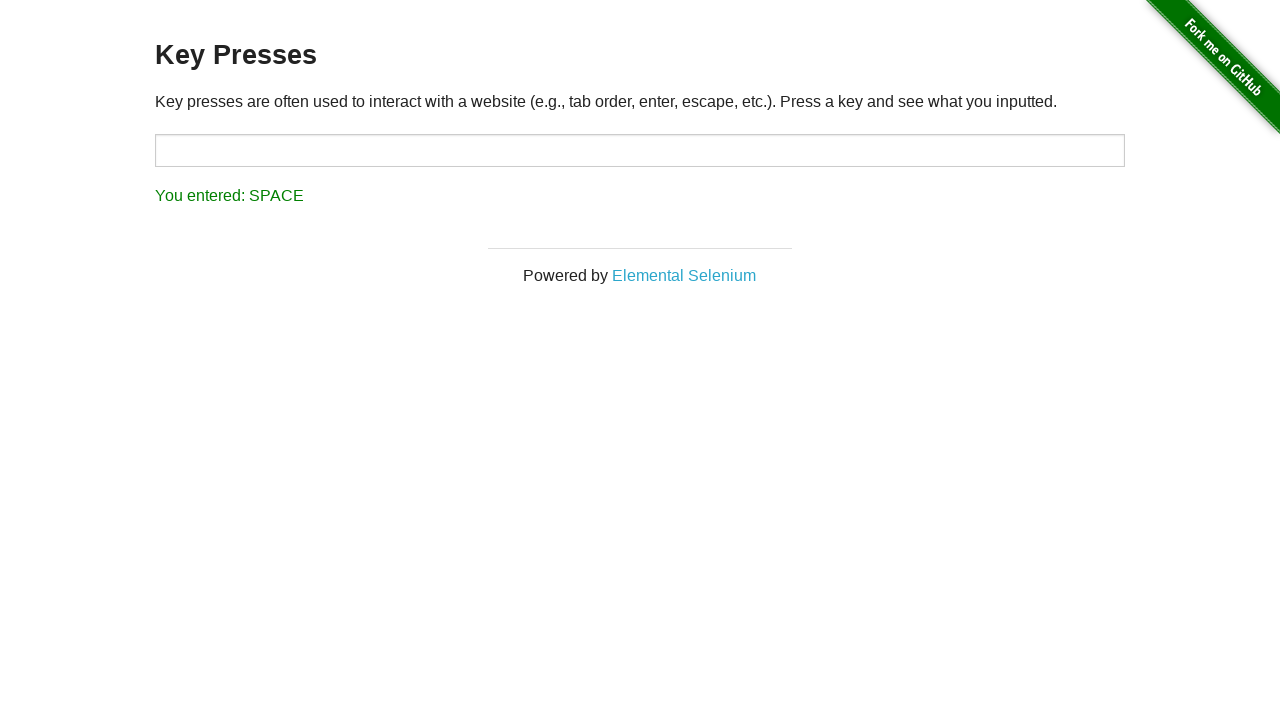

Retrieved result text content
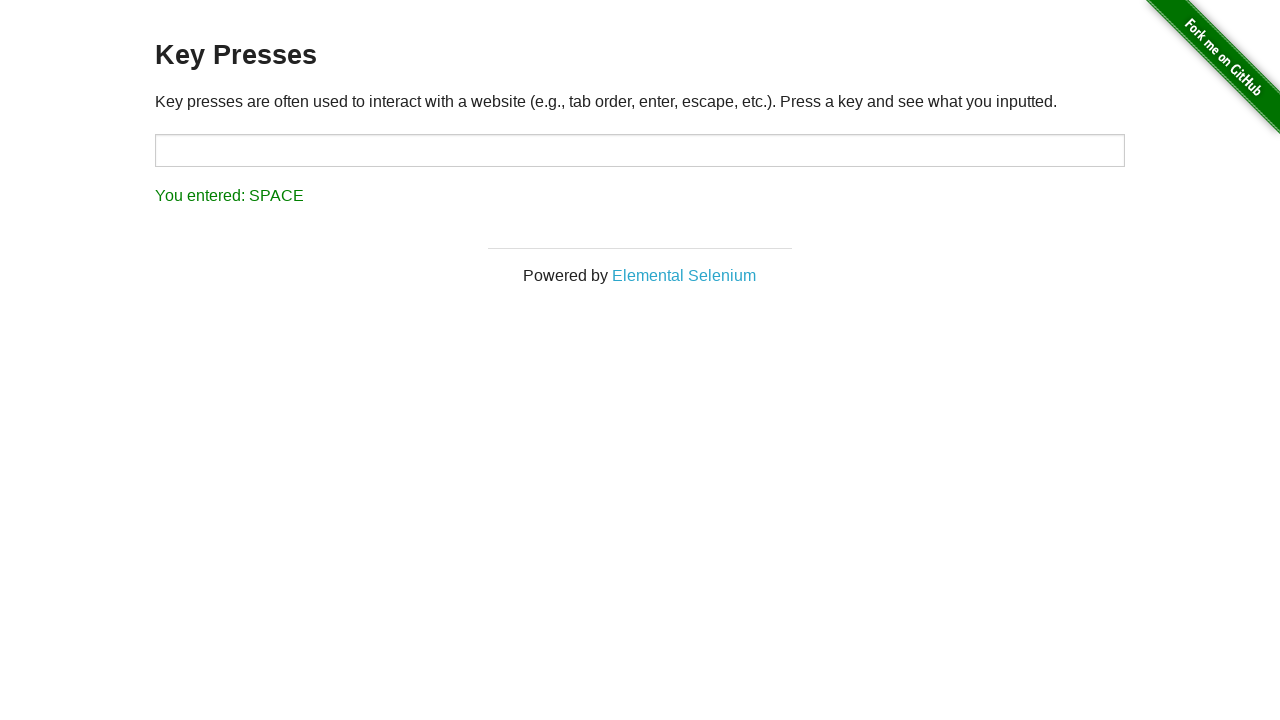

Verified result displays 'You entered: SPACE'
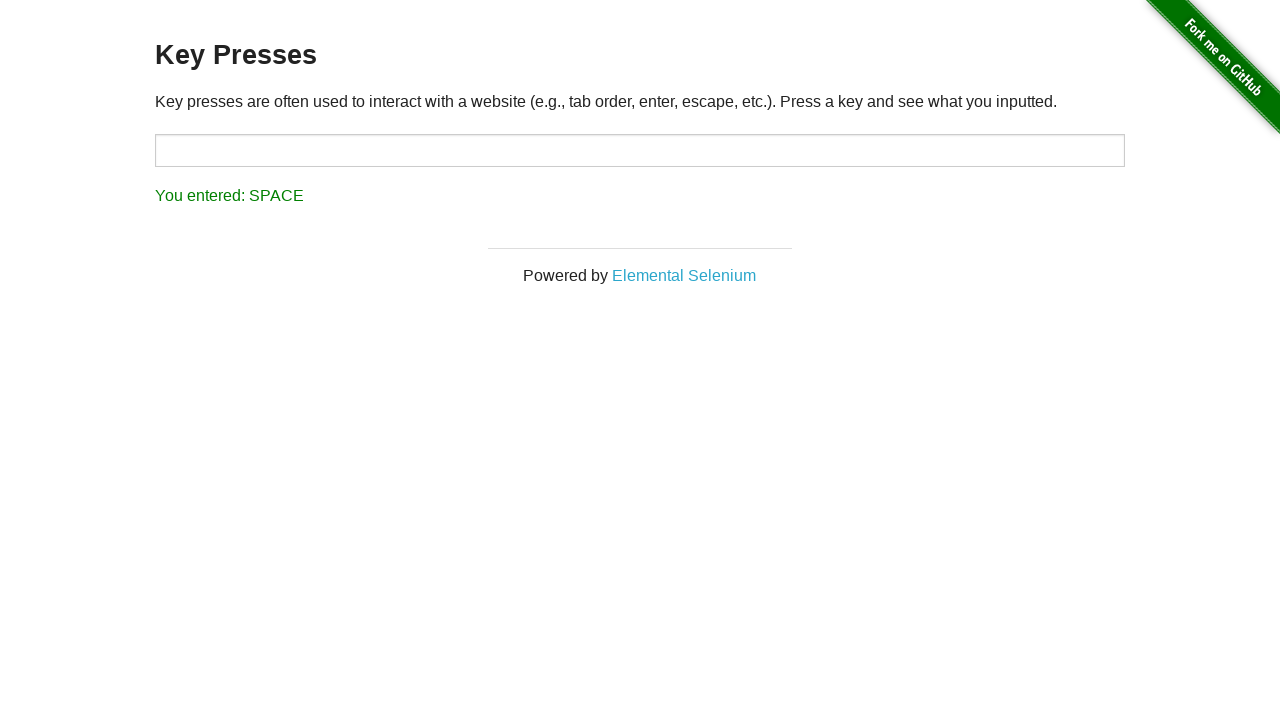

Pressed TAB key using keyboard
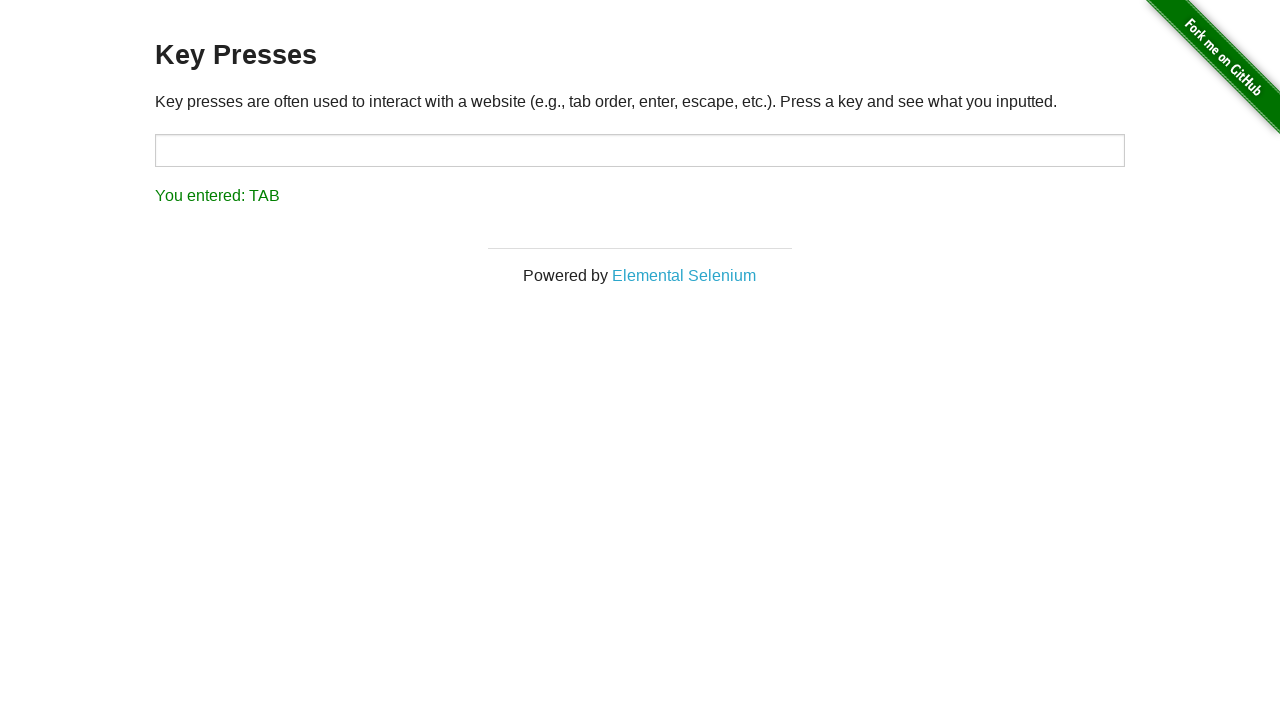

Retrieved result text content
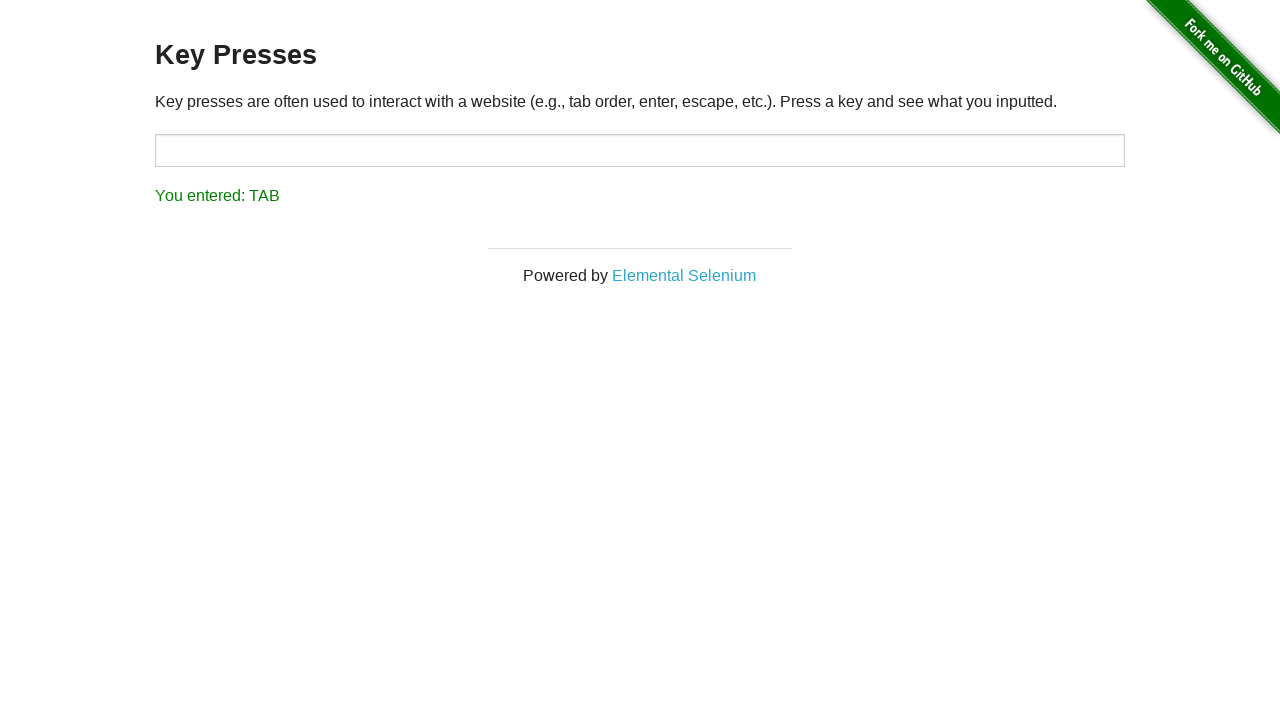

Verified result displays 'You entered: TAB'
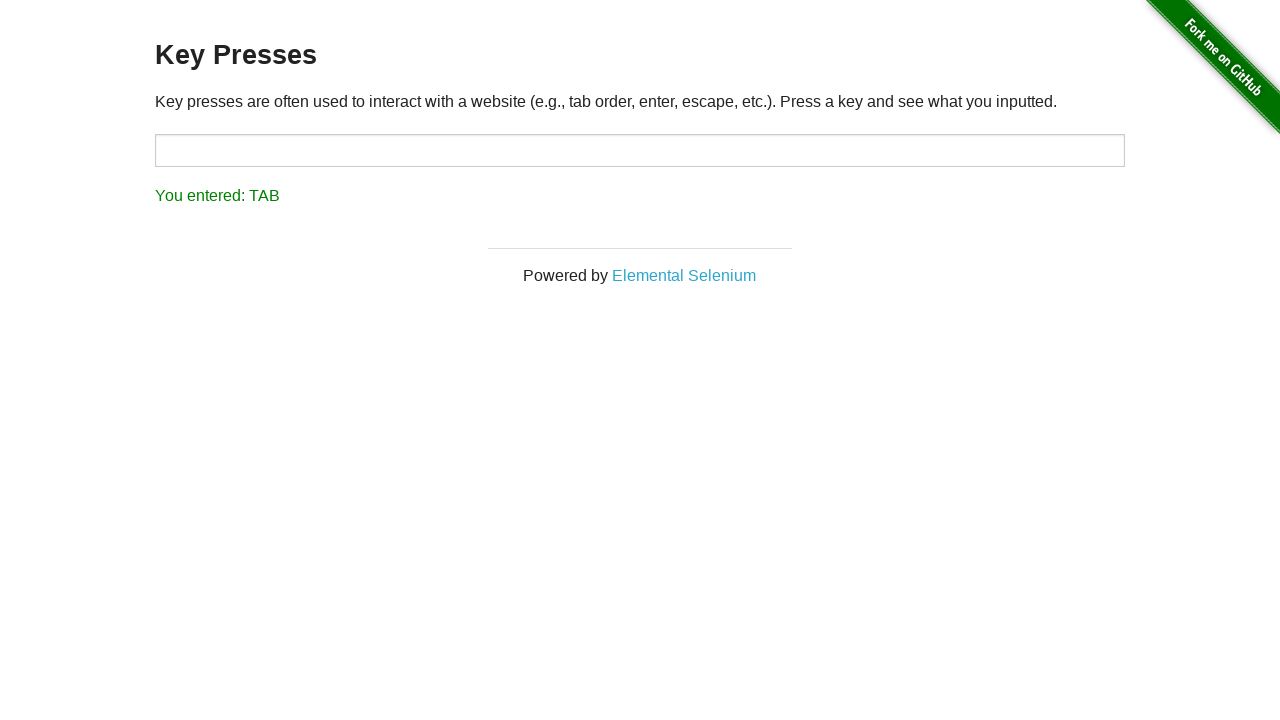

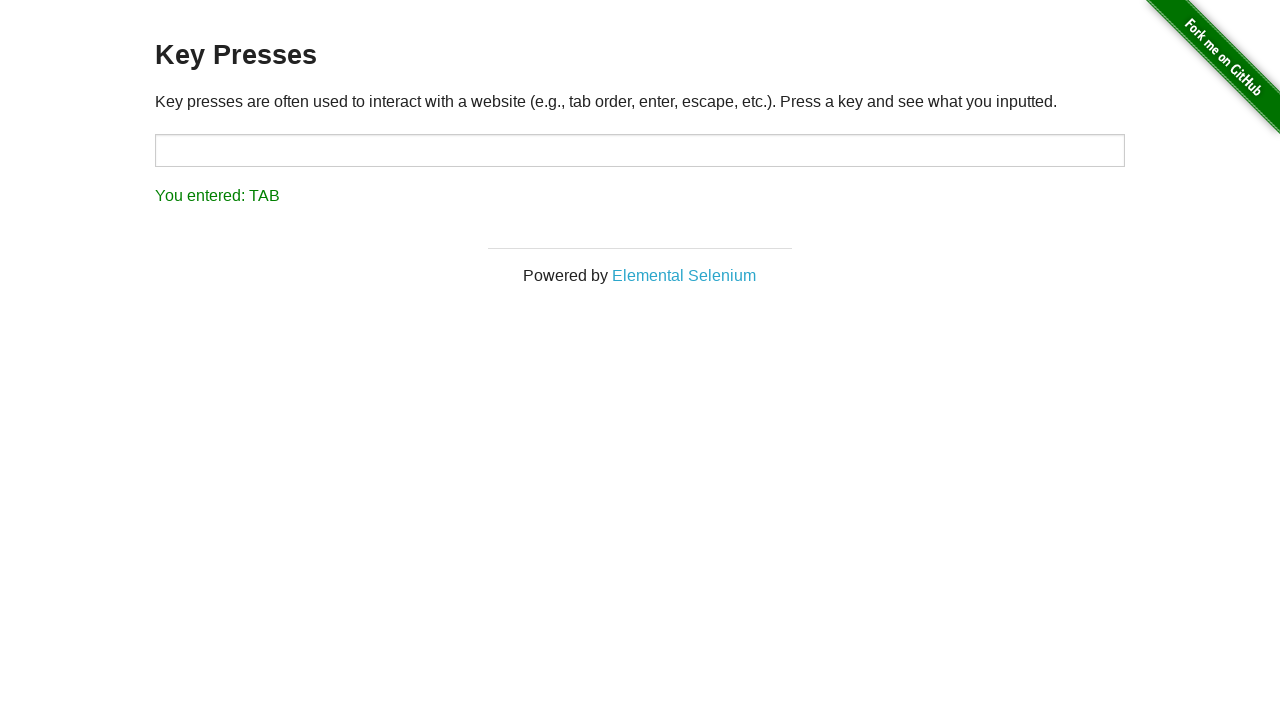